Fills out a registration practice form on DemoQA with user details including name, email, gender, and phone number, then submits the form

Starting URL: https://demoqa.com/automation-practice-form

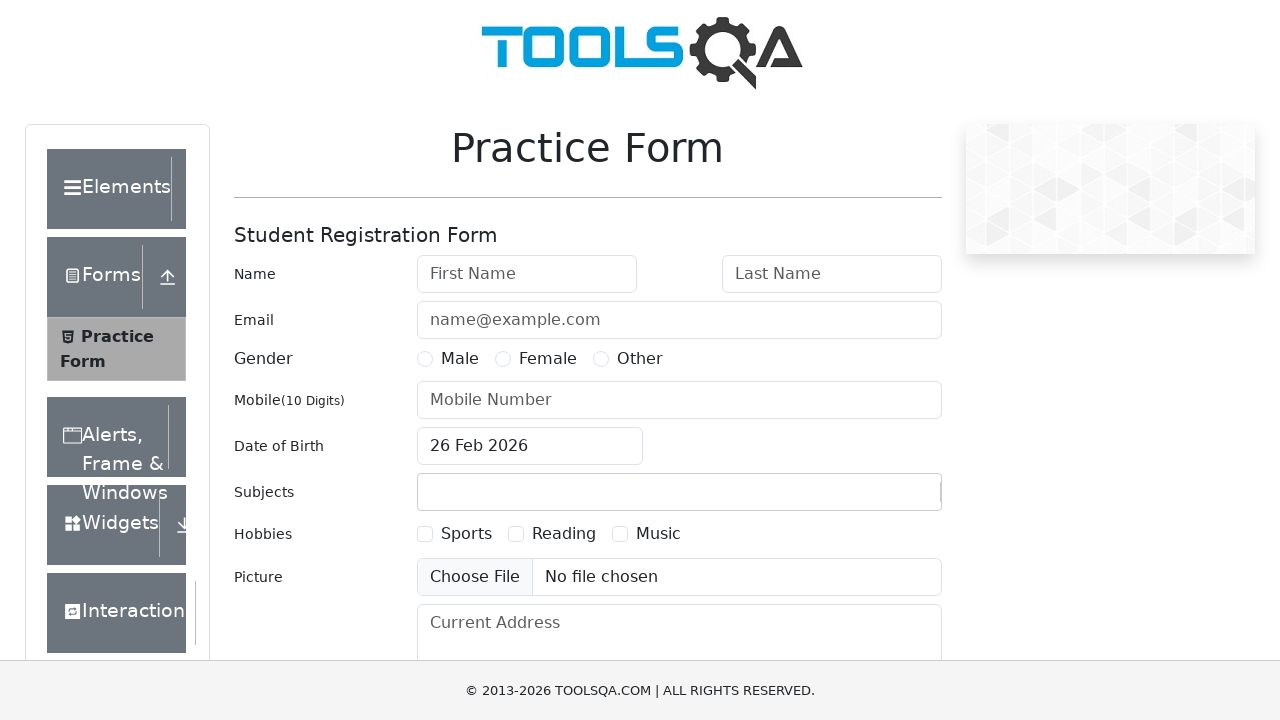

Filled first name field with 'John' on #firstName
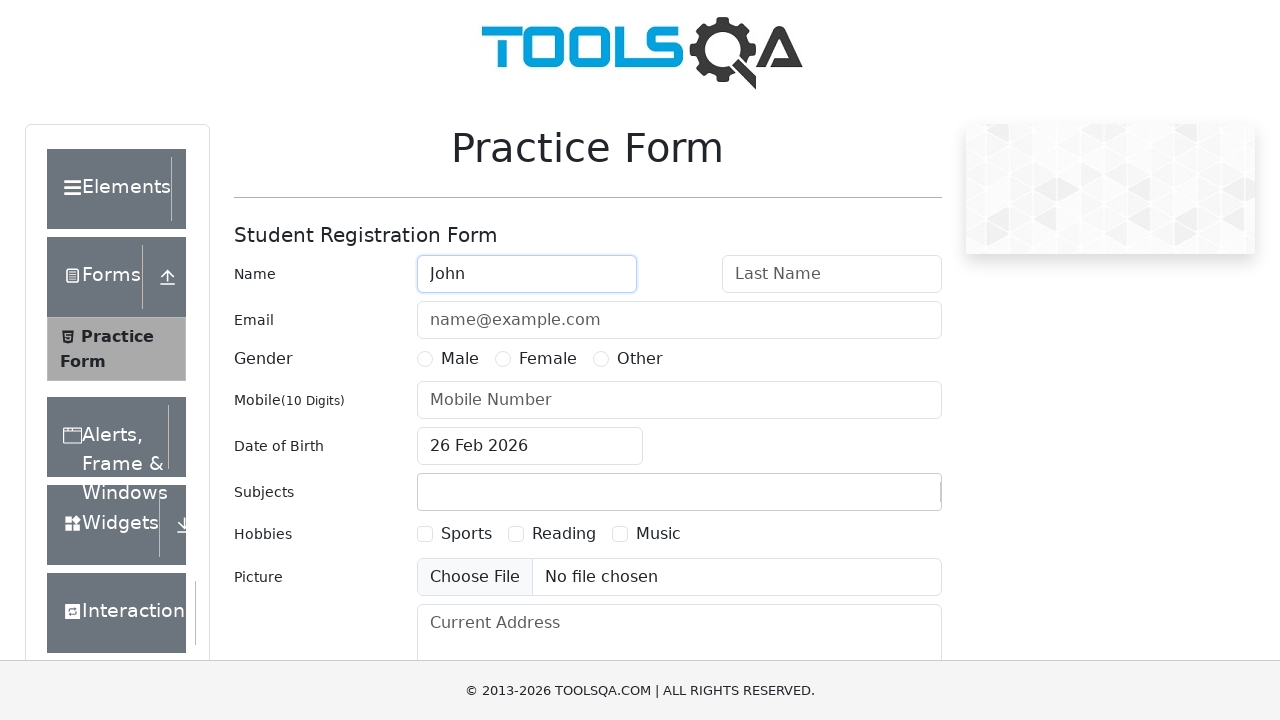

Filled last name field with 'Smith' on #lastName
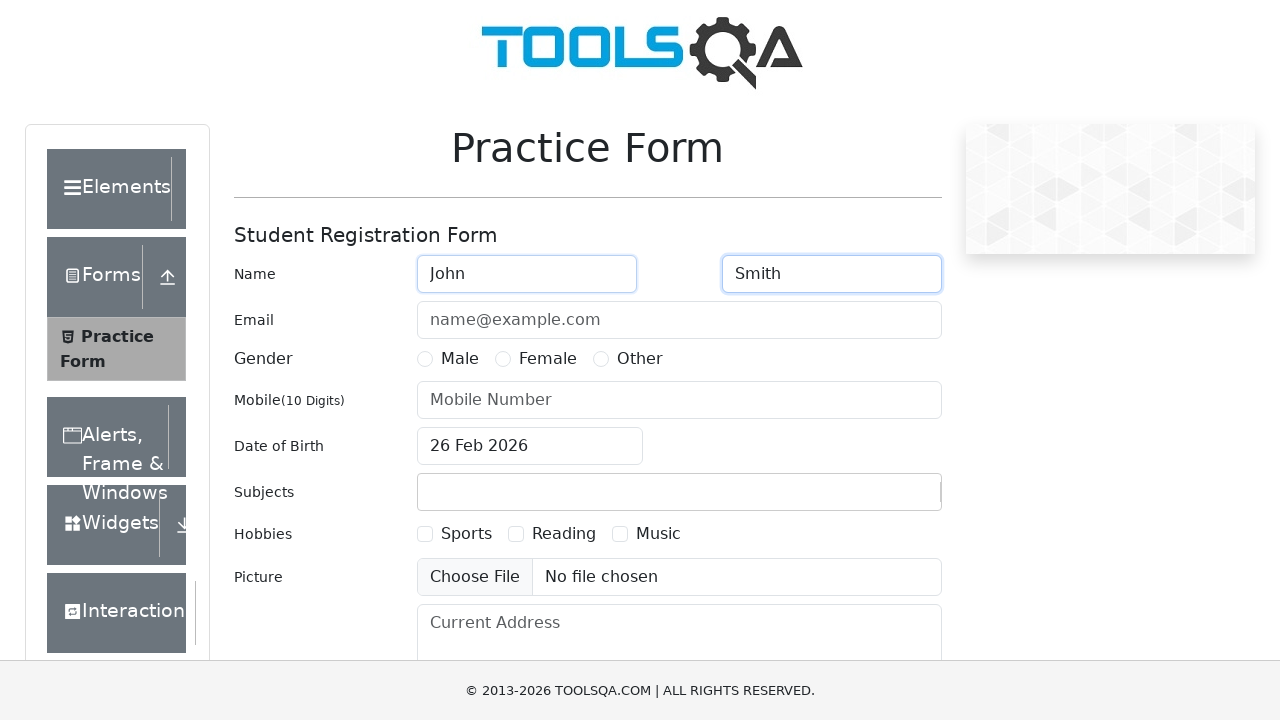

Filled email field with 'john.smith@example.com' on #userEmail
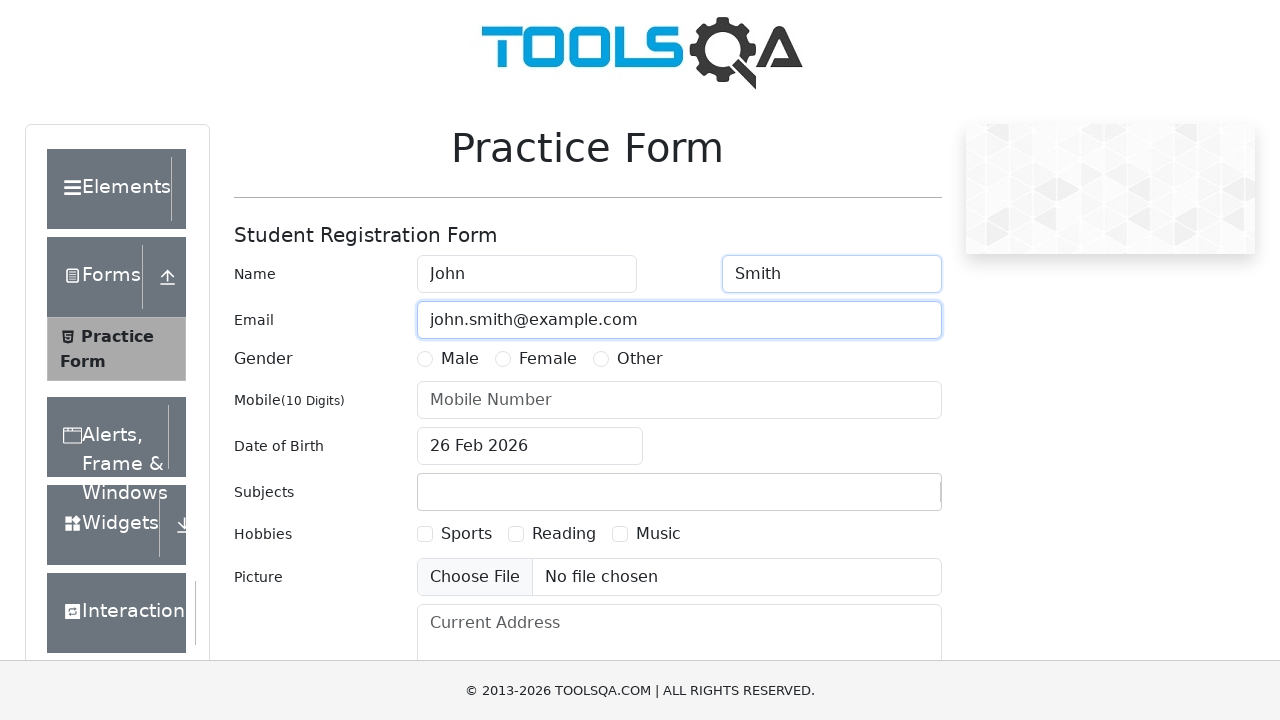

Selected Male gender option
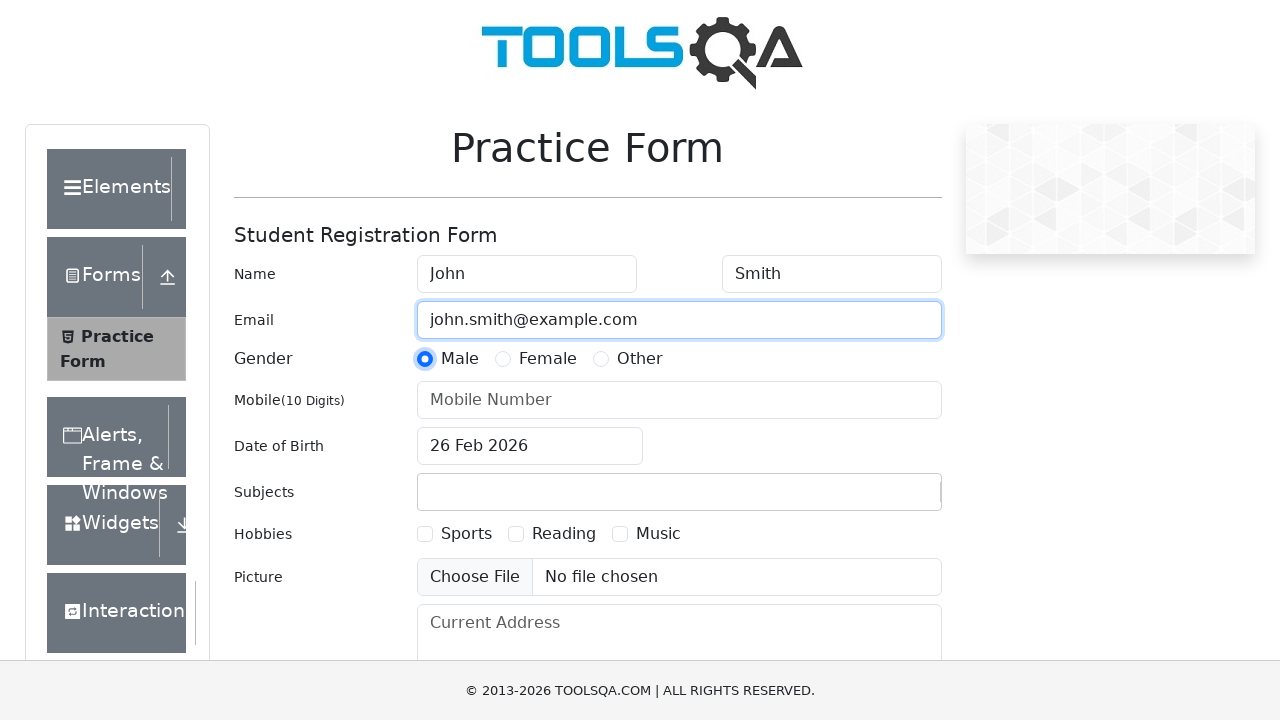

Filled phone number field with '5551234567' on #userNumber
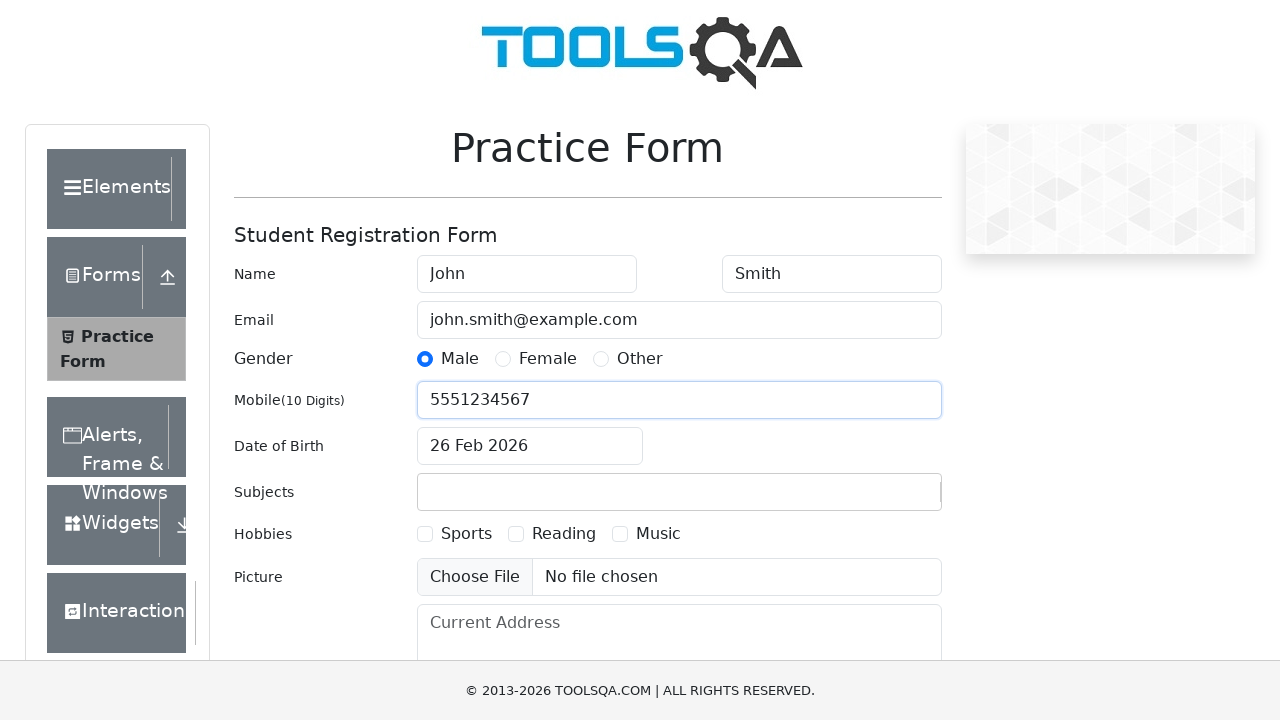

Clicked submit button to submit registration form at (885, 499) on #submit
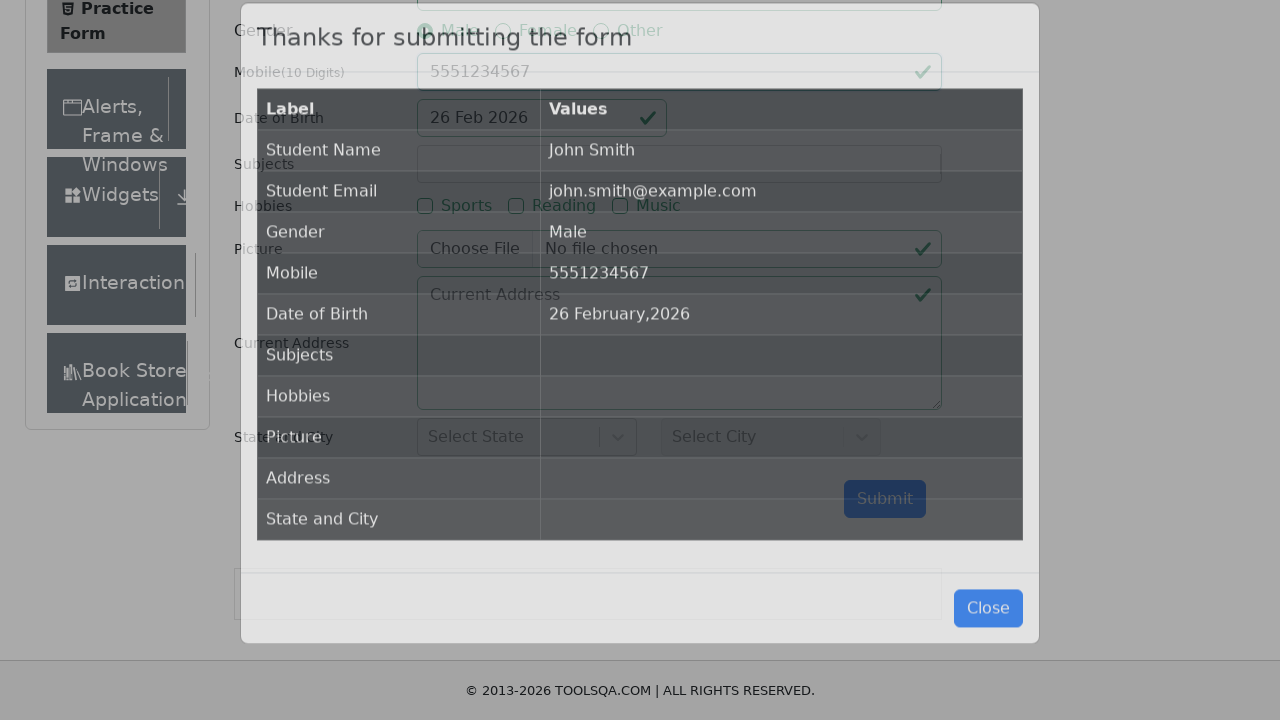

Waited for form submission to complete
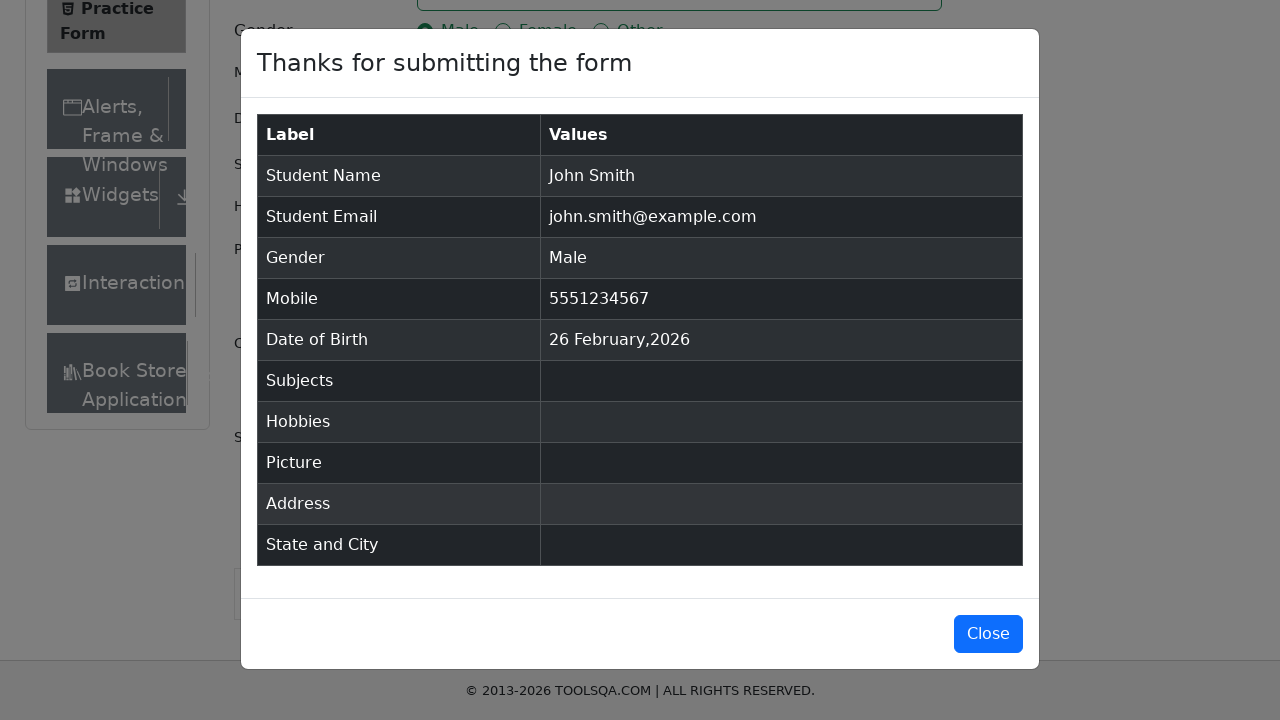

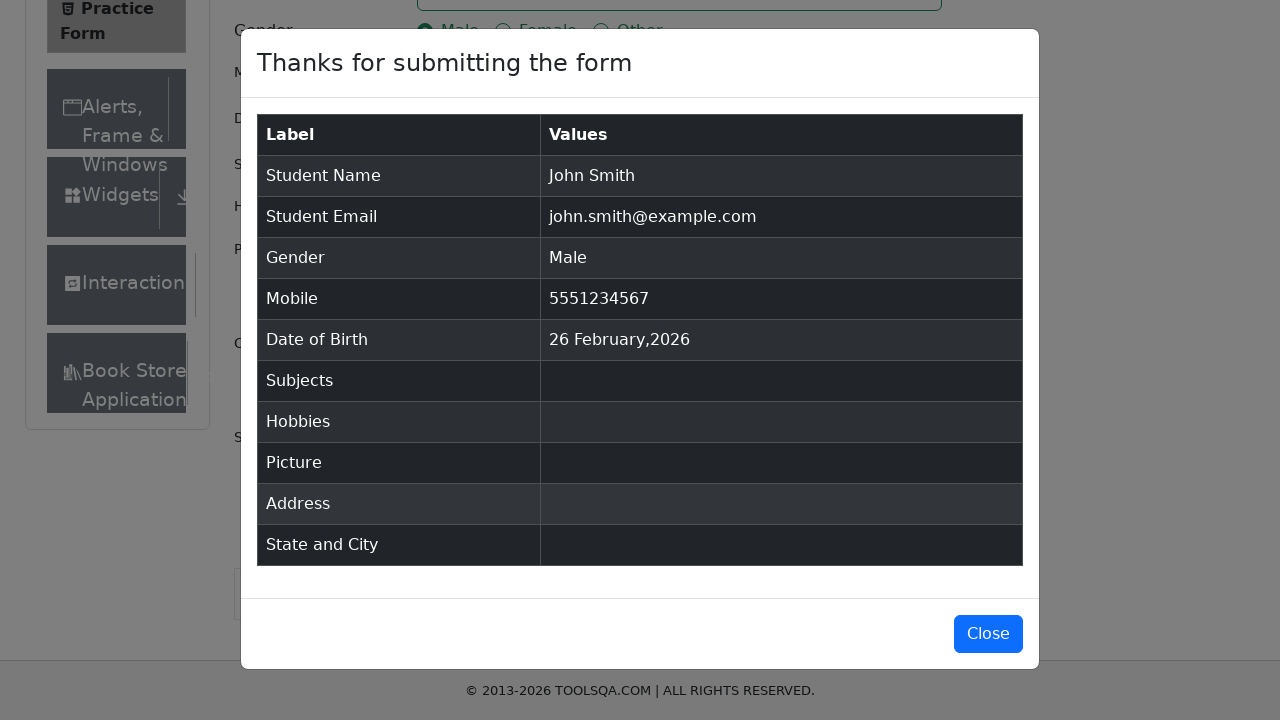